Verifies navigation to the test cases page by clicking on the carousel button and checking the test cases section.

Starting URL: https://automationexercise.com/

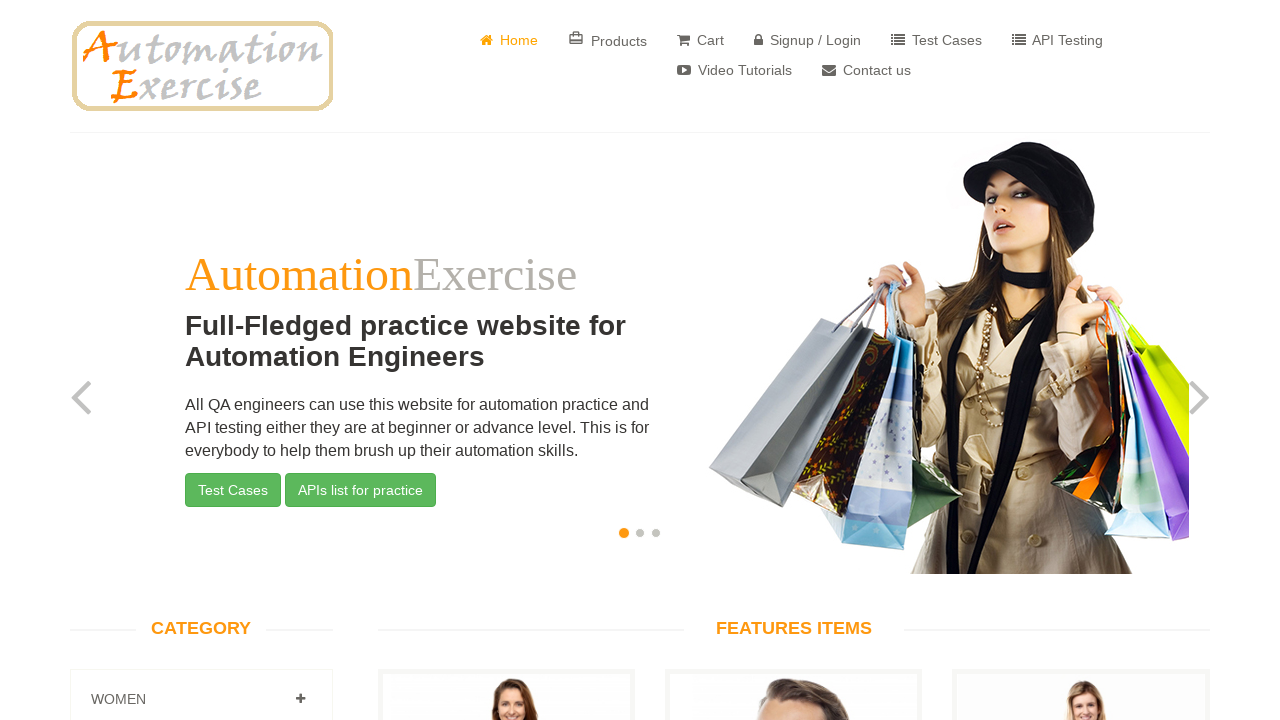

Home page header element loaded
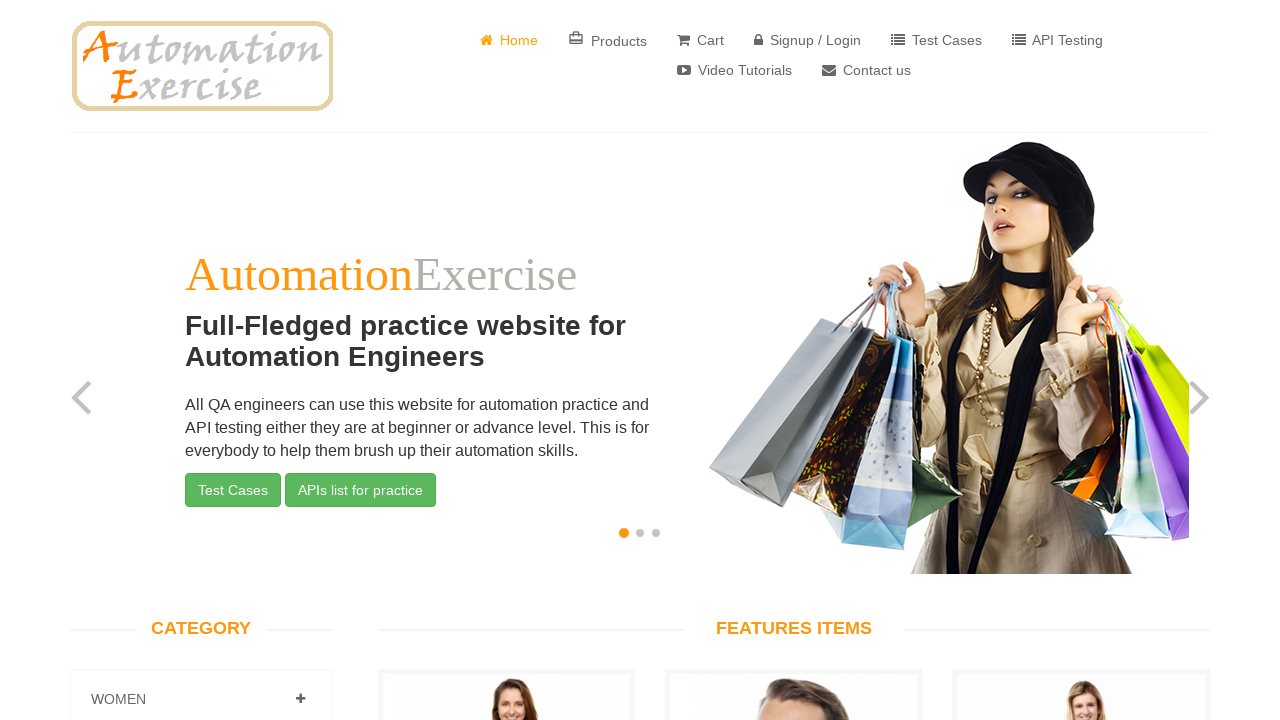

Clicked carousel button to navigate to test cases at (233, 490) on xpath=//*[@id='slider-carousel']/div/div[1]/div[1]/a[1]/button
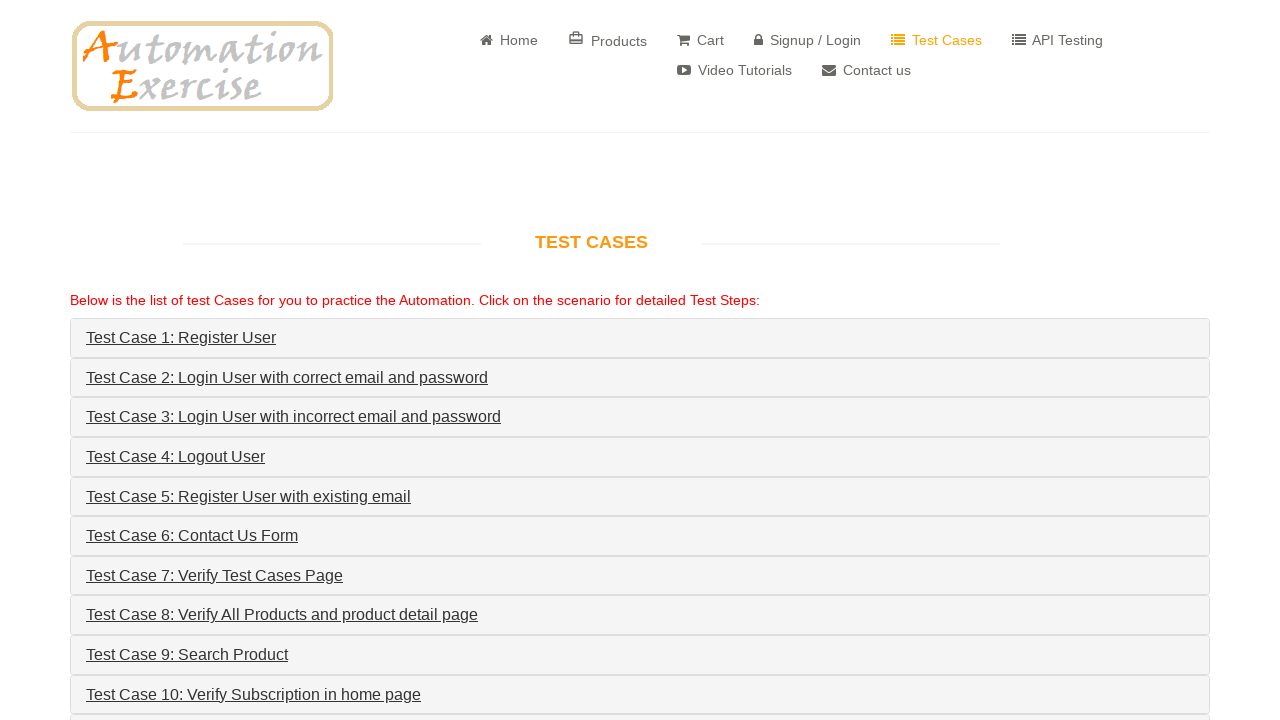

Test cases page section loaded successfully
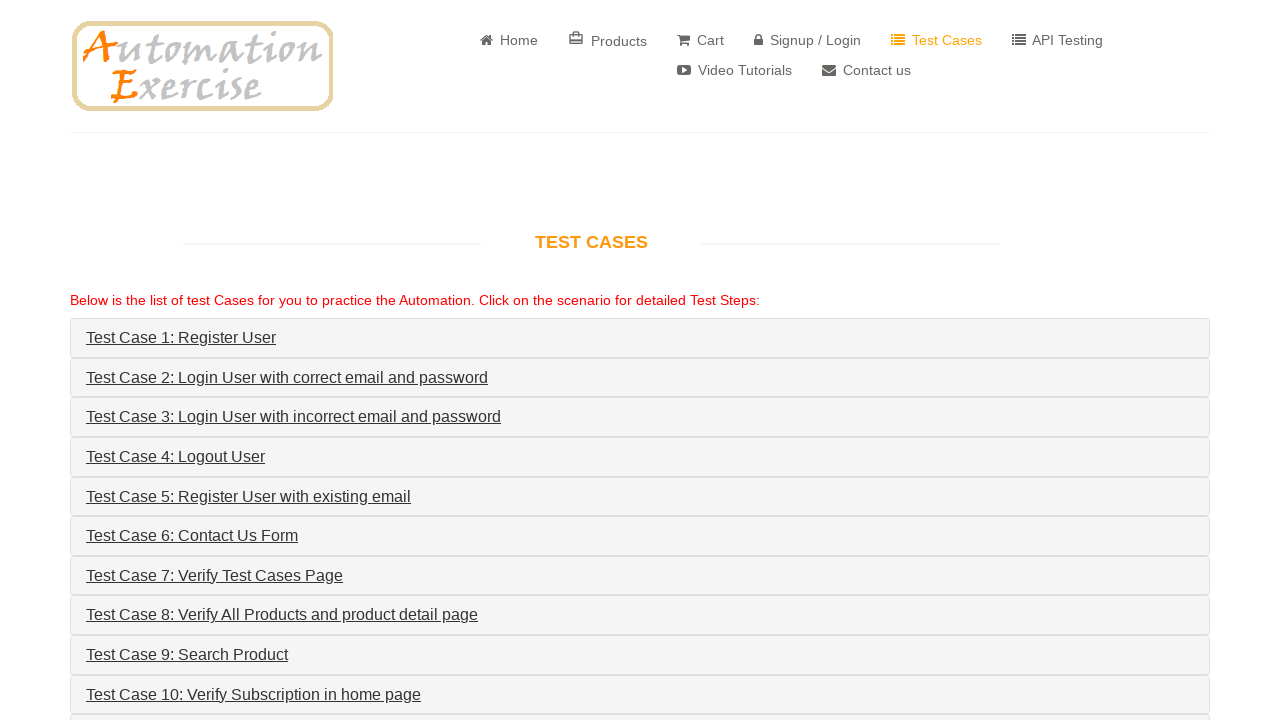

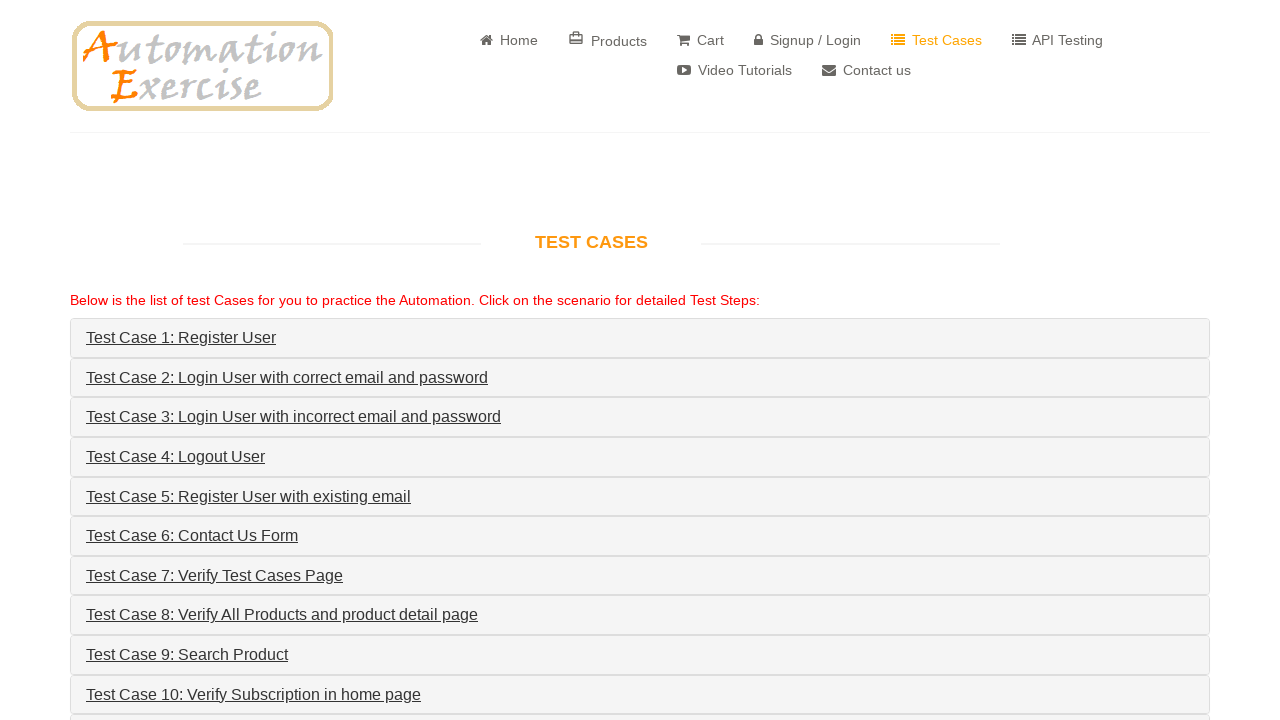